Tests input field interaction by typing text into a text input box

Starting URL: https://bonigarcia.dev/selenium-webdriver-java/web-form.html

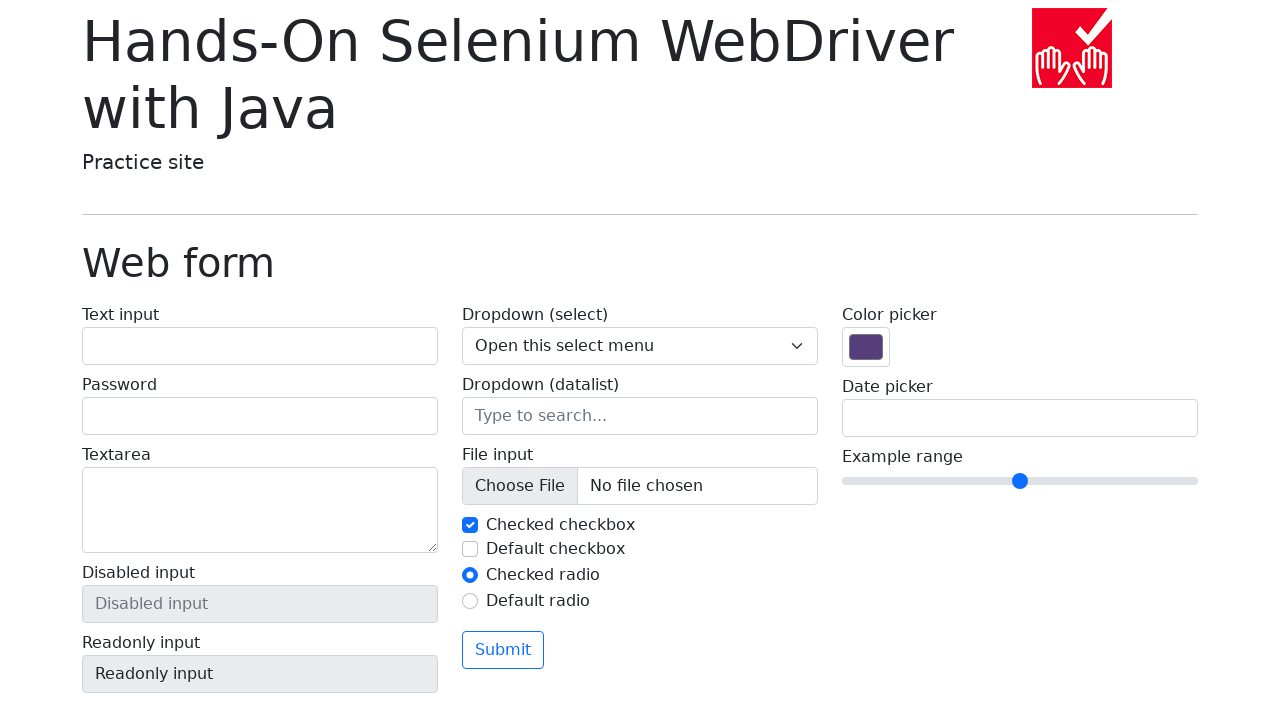

Filled text input box with 'First Input box' on #my-text-id
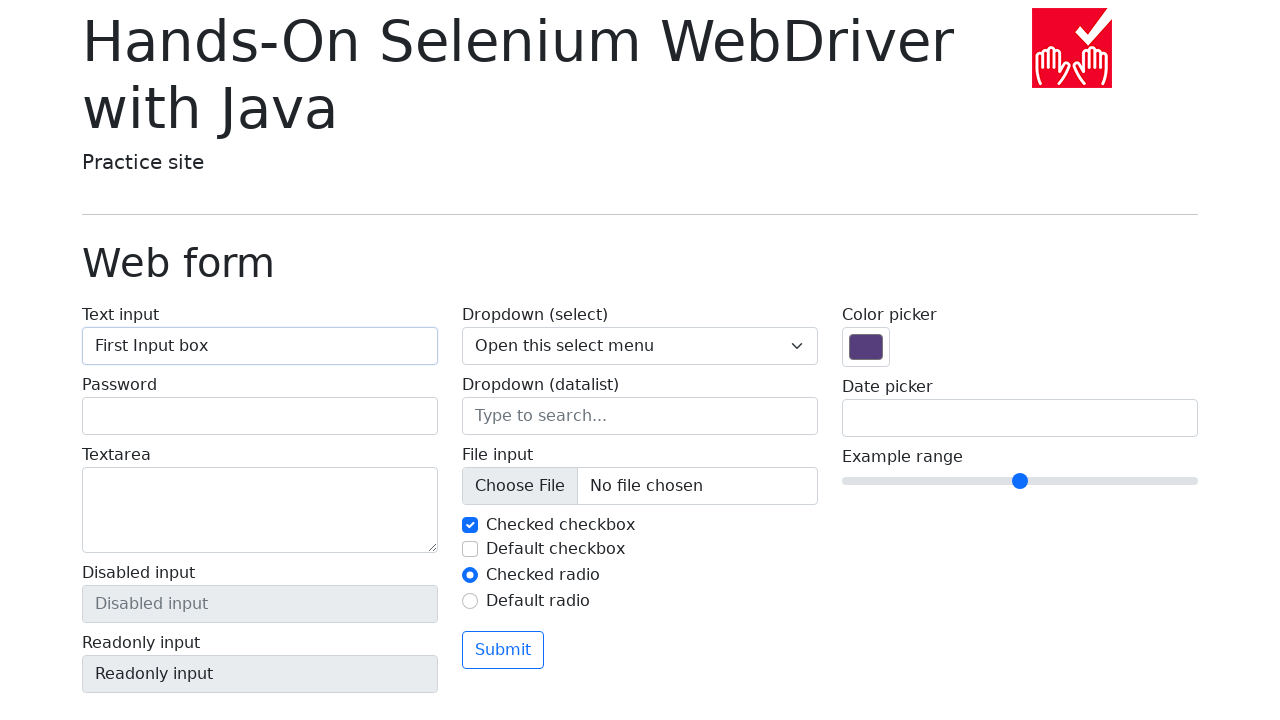

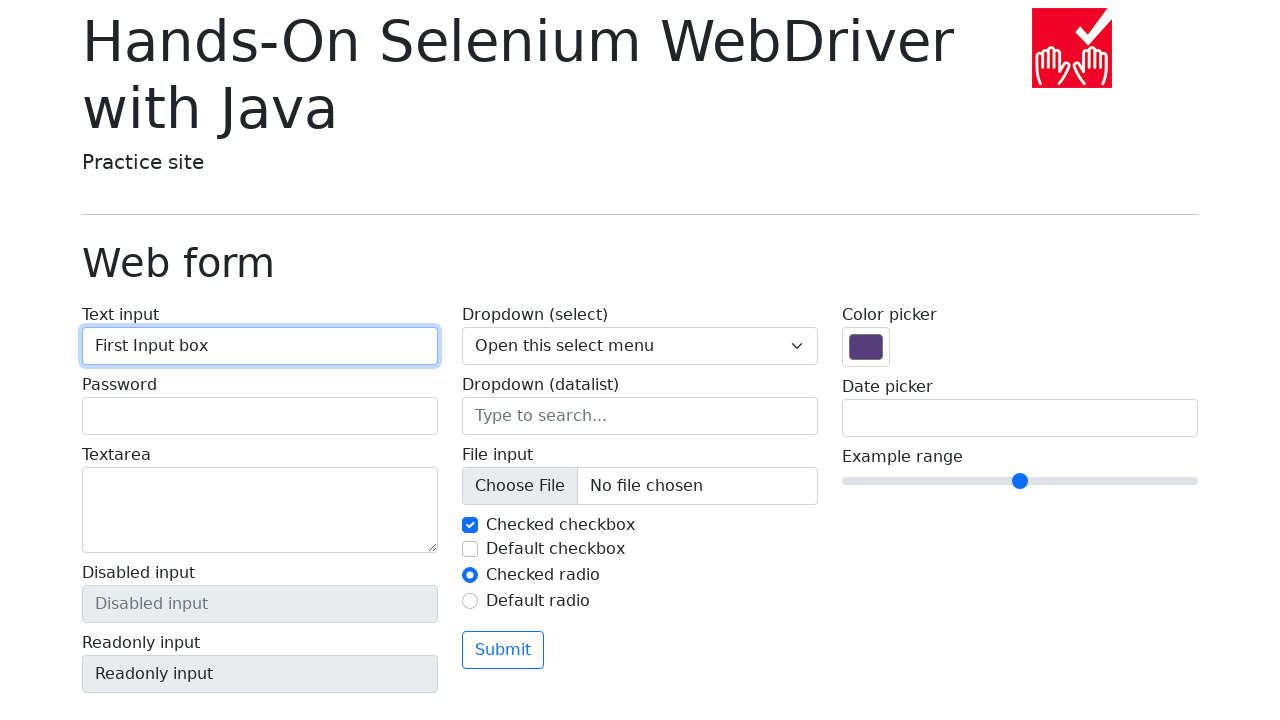